Tests a mathematical dropdown selection form by reading two numbers, calculating their sum, and selecting the result from a dropdown menu

Starting URL: https://suninjuly.github.io/selects1.html

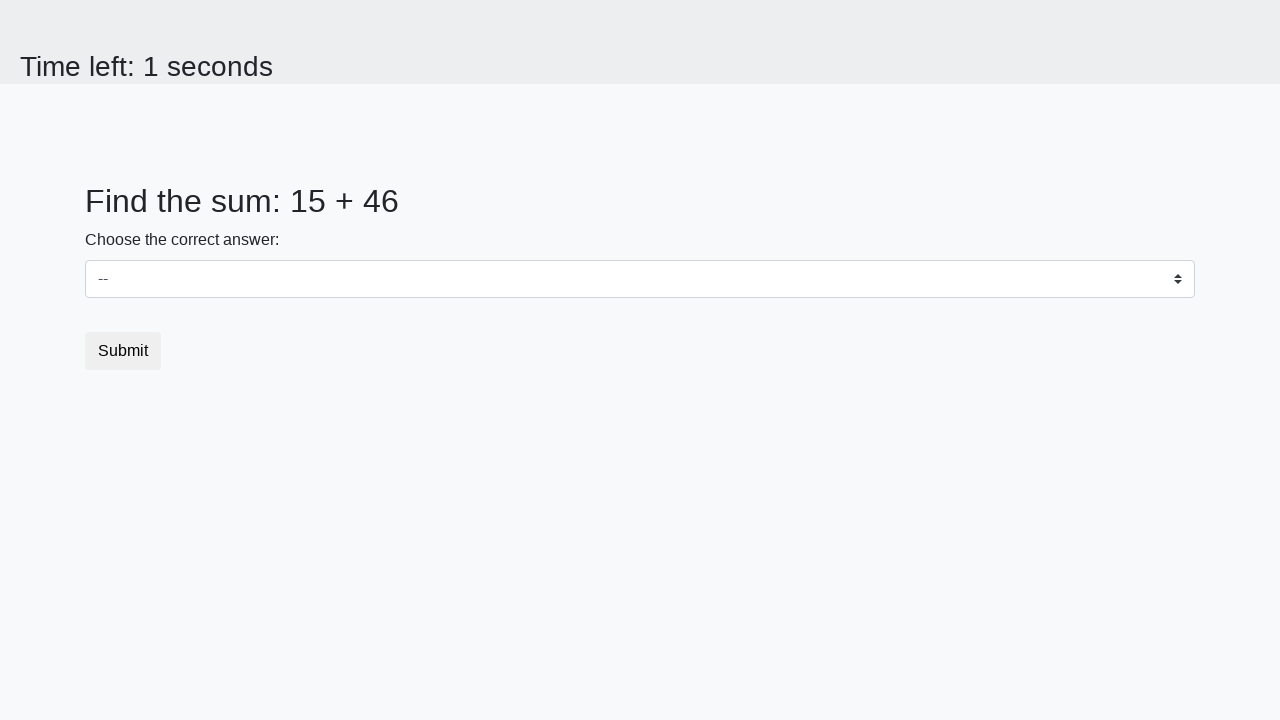

Retrieved first number from #num1 element
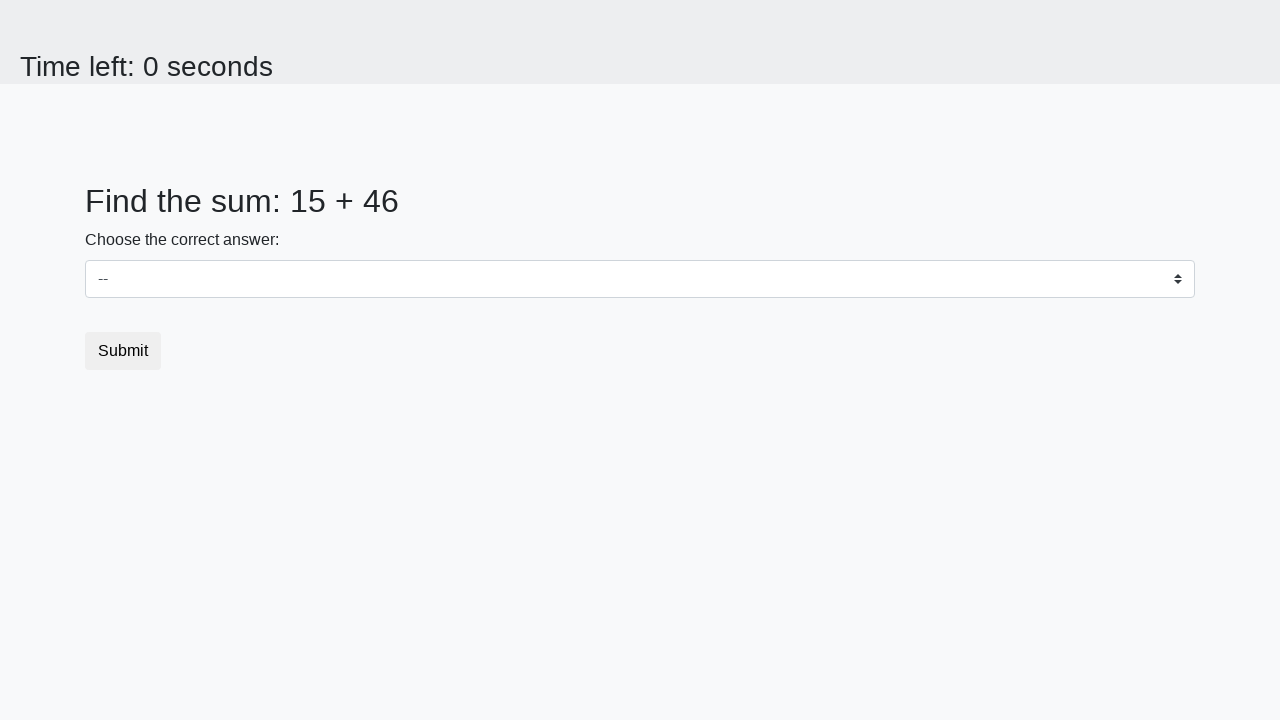

Retrieved second number from #num2 element
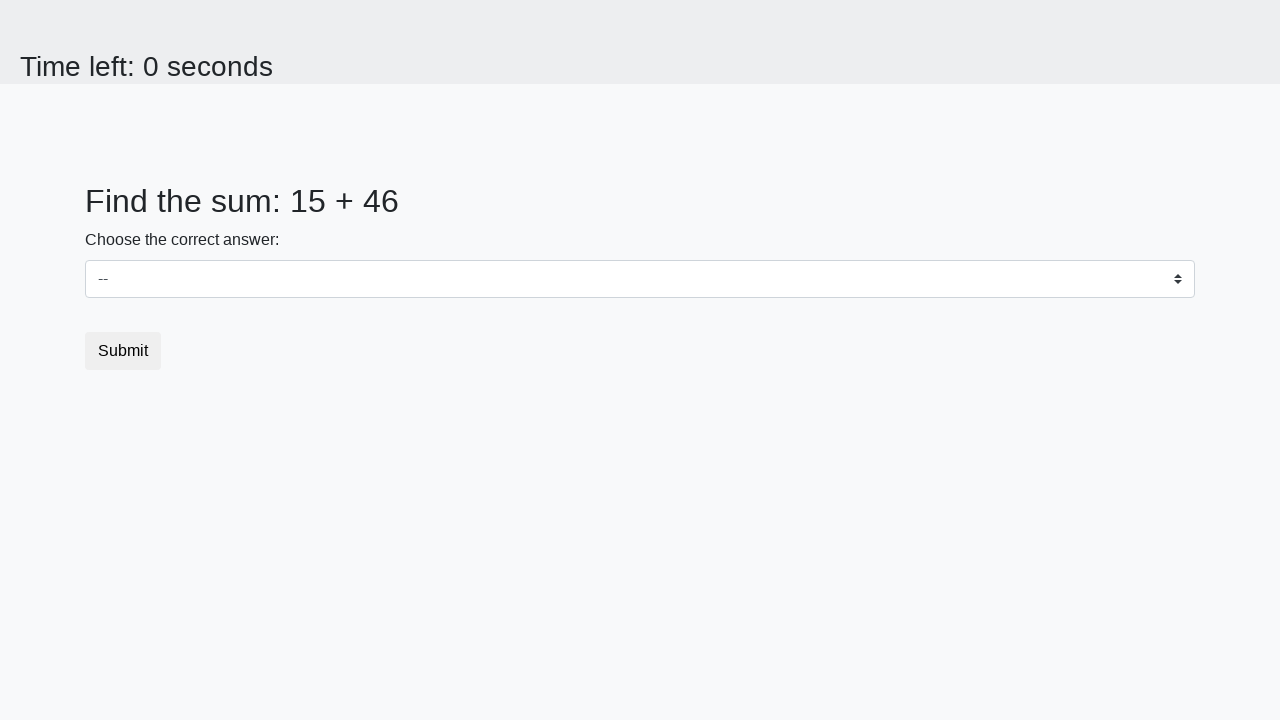

Calculated sum of 15 + 46 = 61
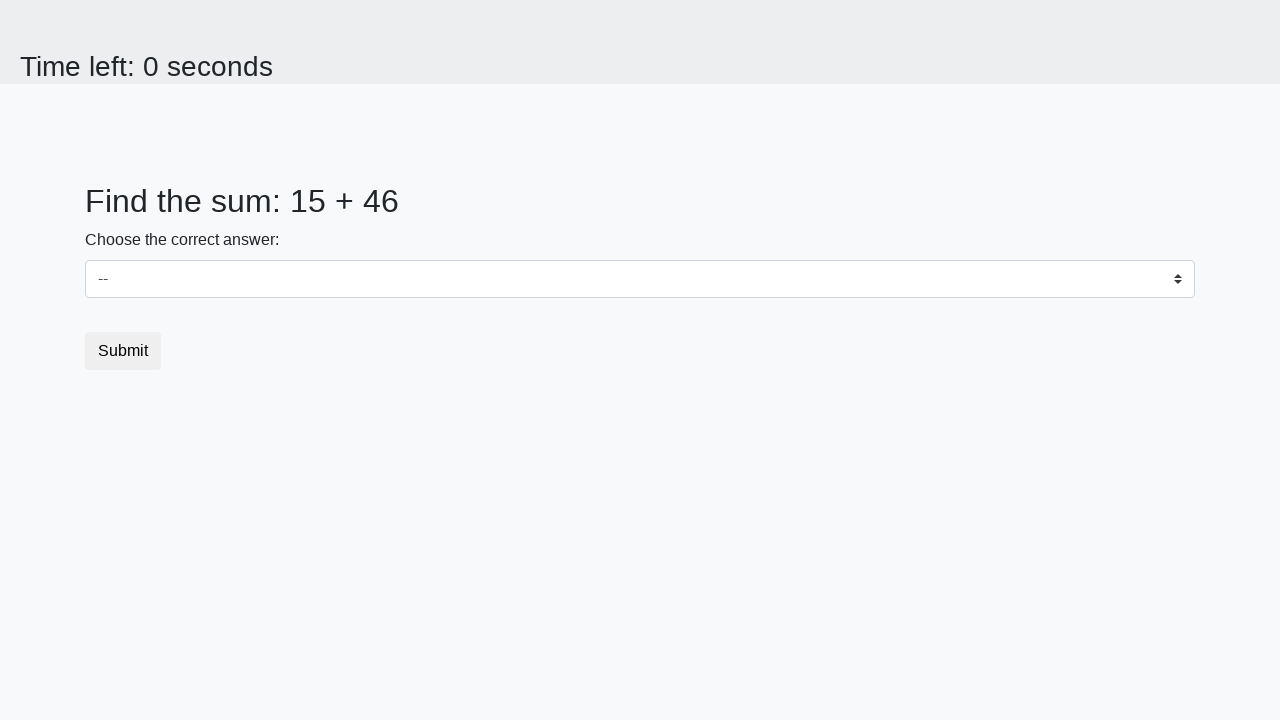

Selected calculated result '61' from dropdown menu on #dropdown
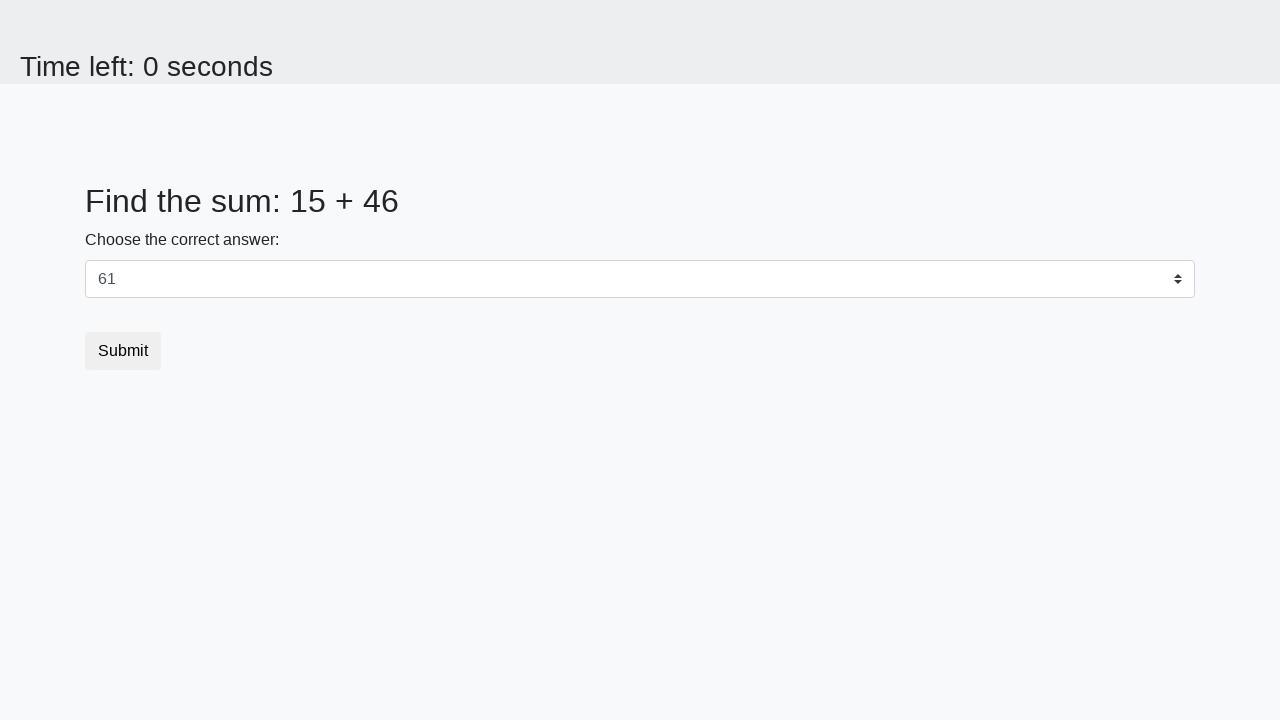

Clicked submit button to complete form submission at (123, 351) on button.btn
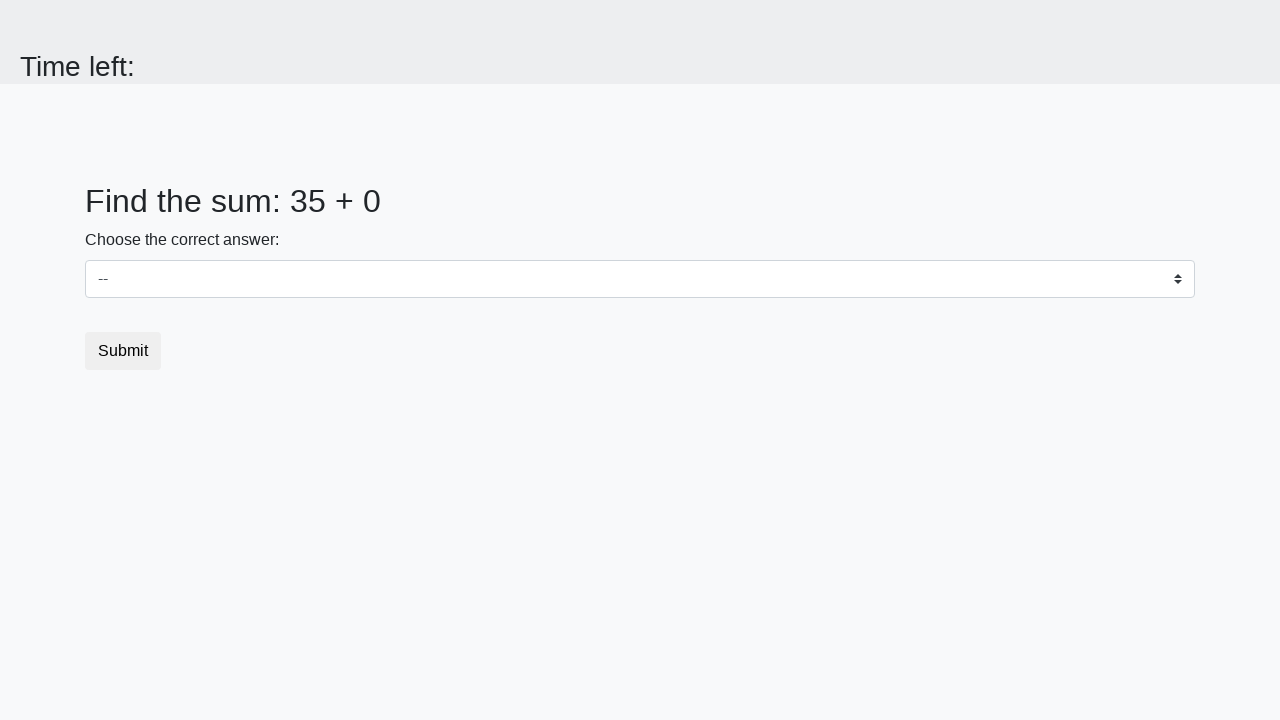

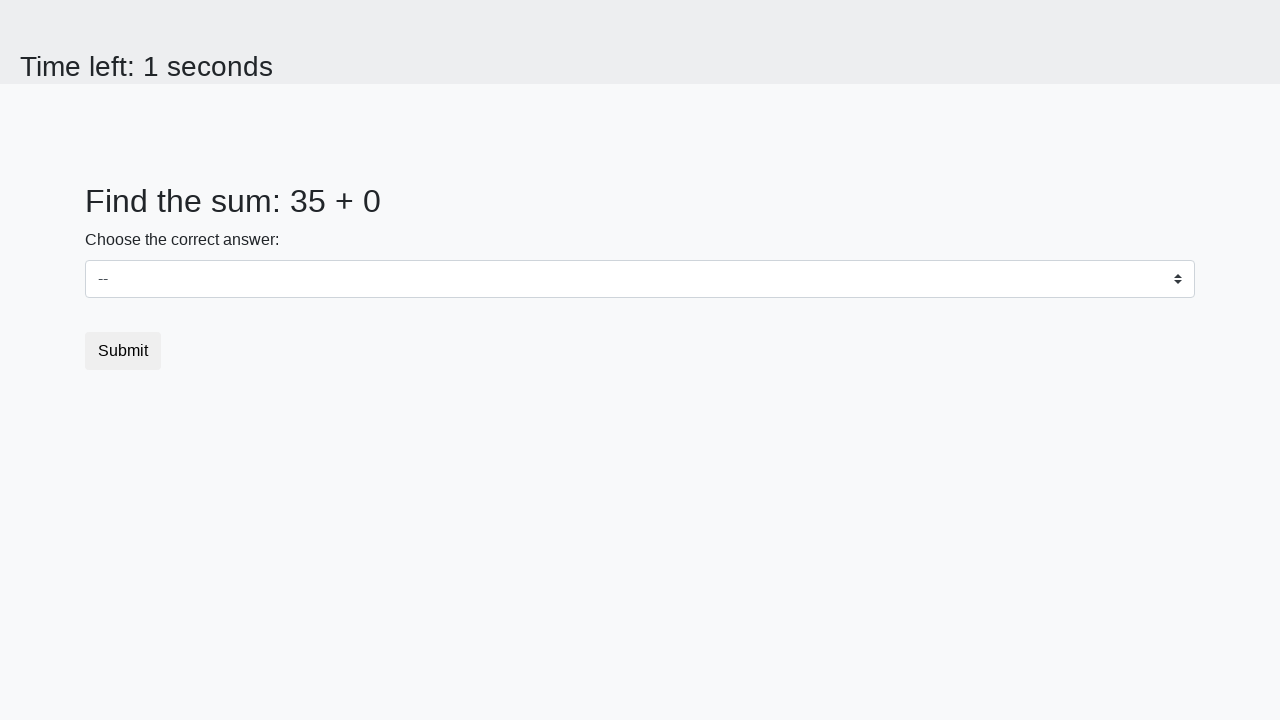